Tests the SpiceJet flight booking form by clicking on the destination input field and entering an airport code (HYD for Hyderabad)

Starting URL: https://www.spicejet.com/

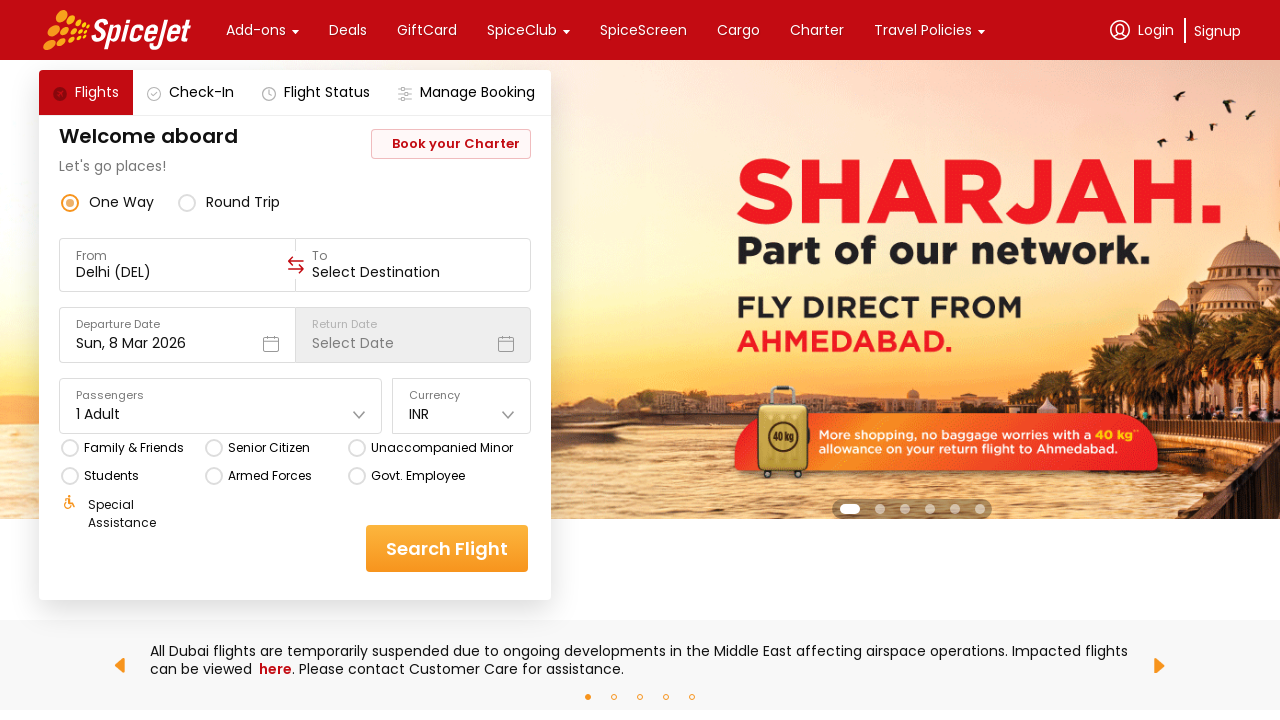

Clicked on the destination/origin input field at (178, 272) on div[data-testid='to-testID-origin'] input
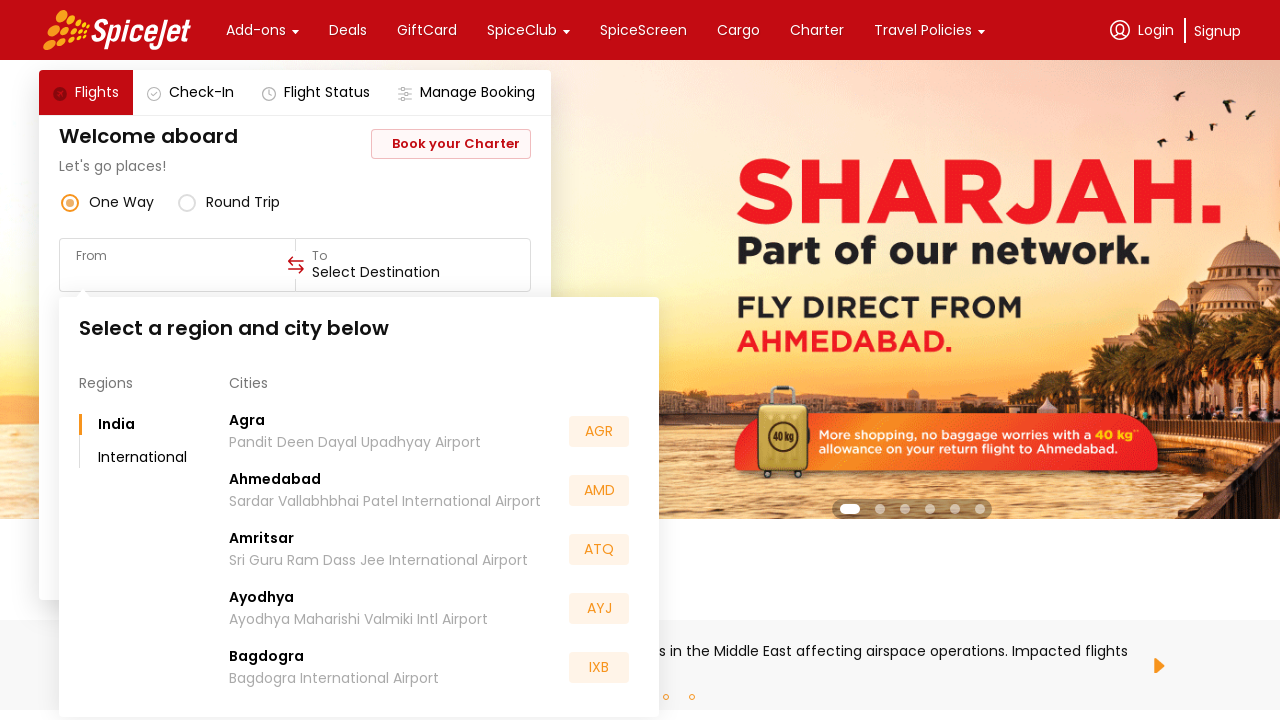

Entered airport code 'HYD' for Hyderabad into the input field on div[data-testid='to-testID-origin'] input
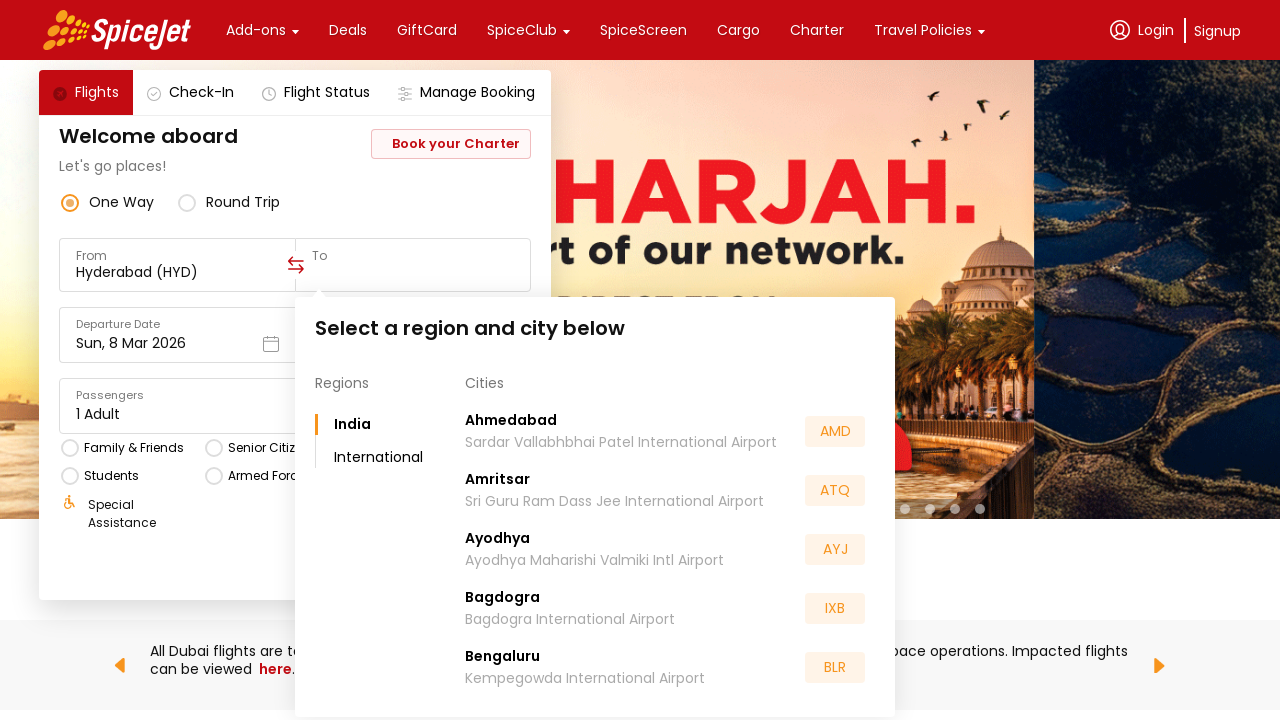

Waited for dropdown suggestions to appear
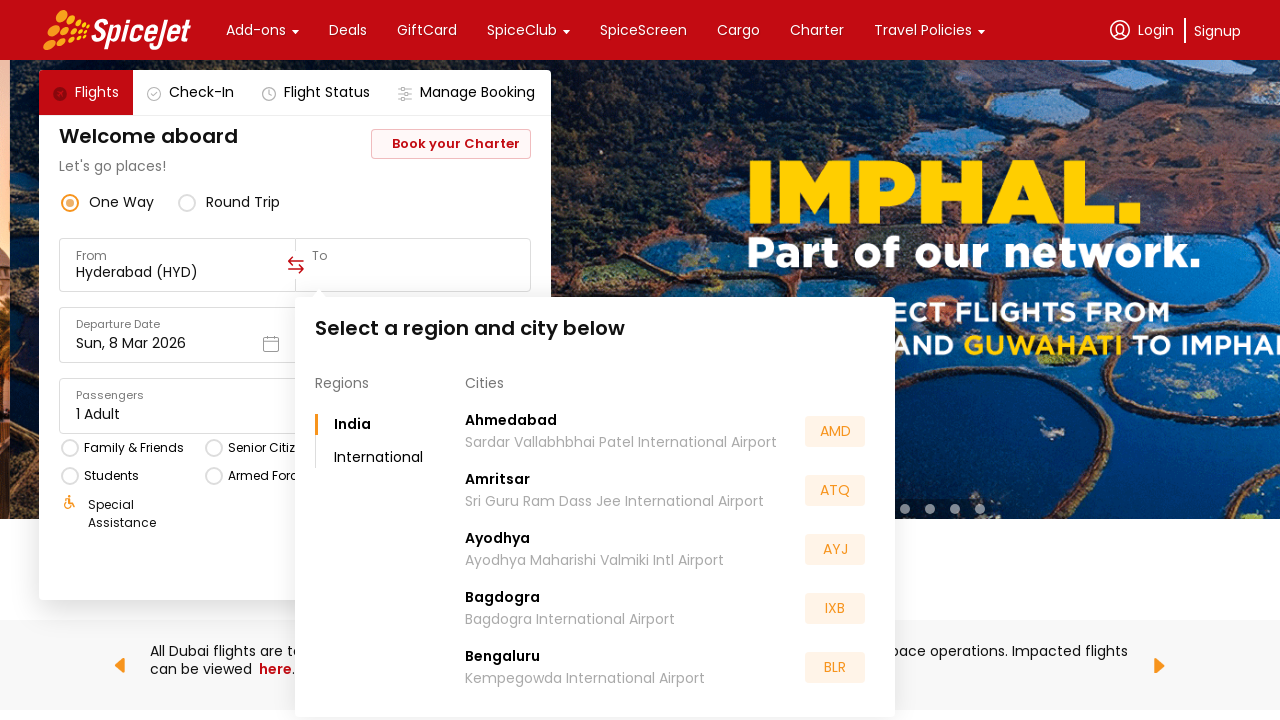

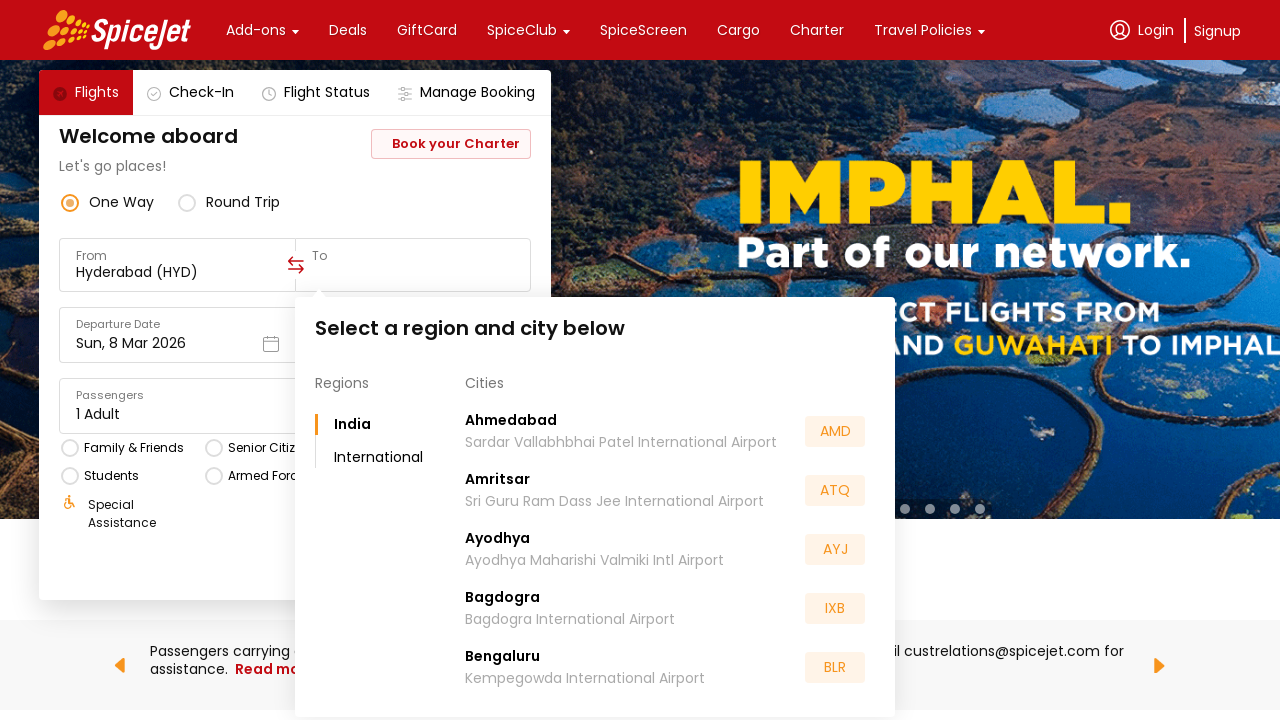